Searches for products, adds Cashews to cart, then proceeds through checkout flow to place an order

Starting URL: https://rahulshettyacademy.com/seleniumPractise/#/

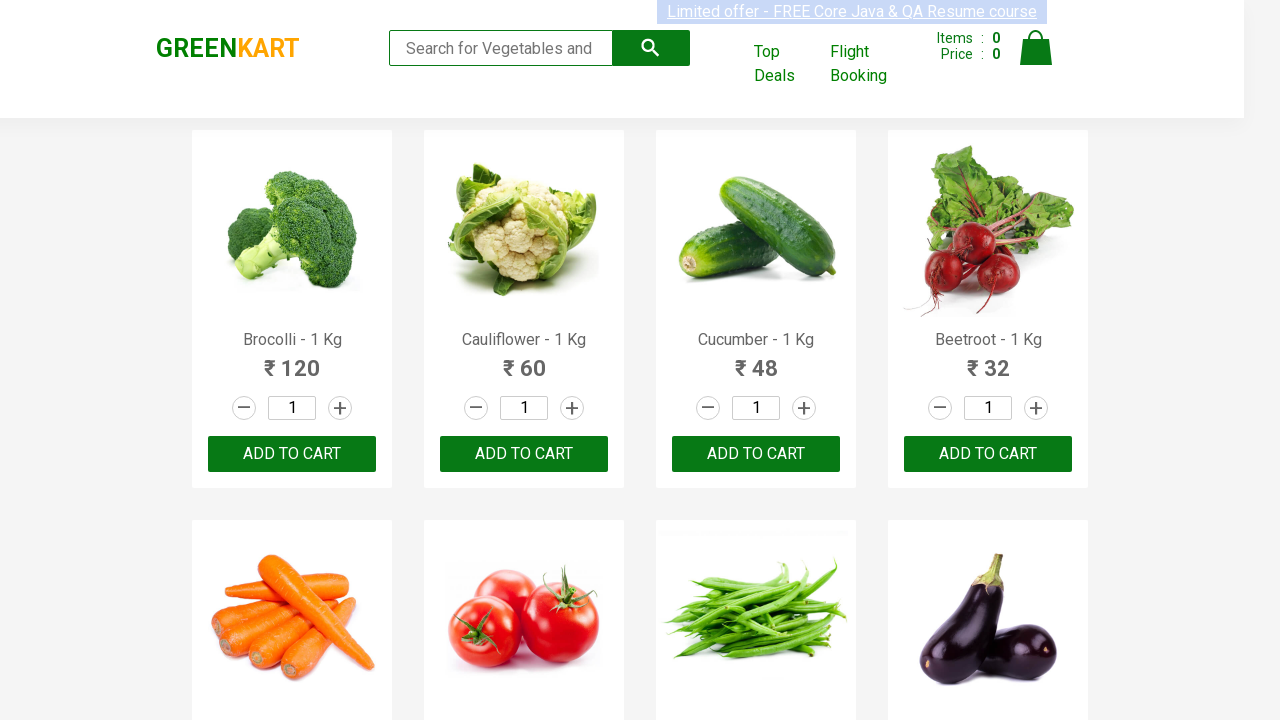

Filled search box with 'ca' to search for products on input.search-keyword
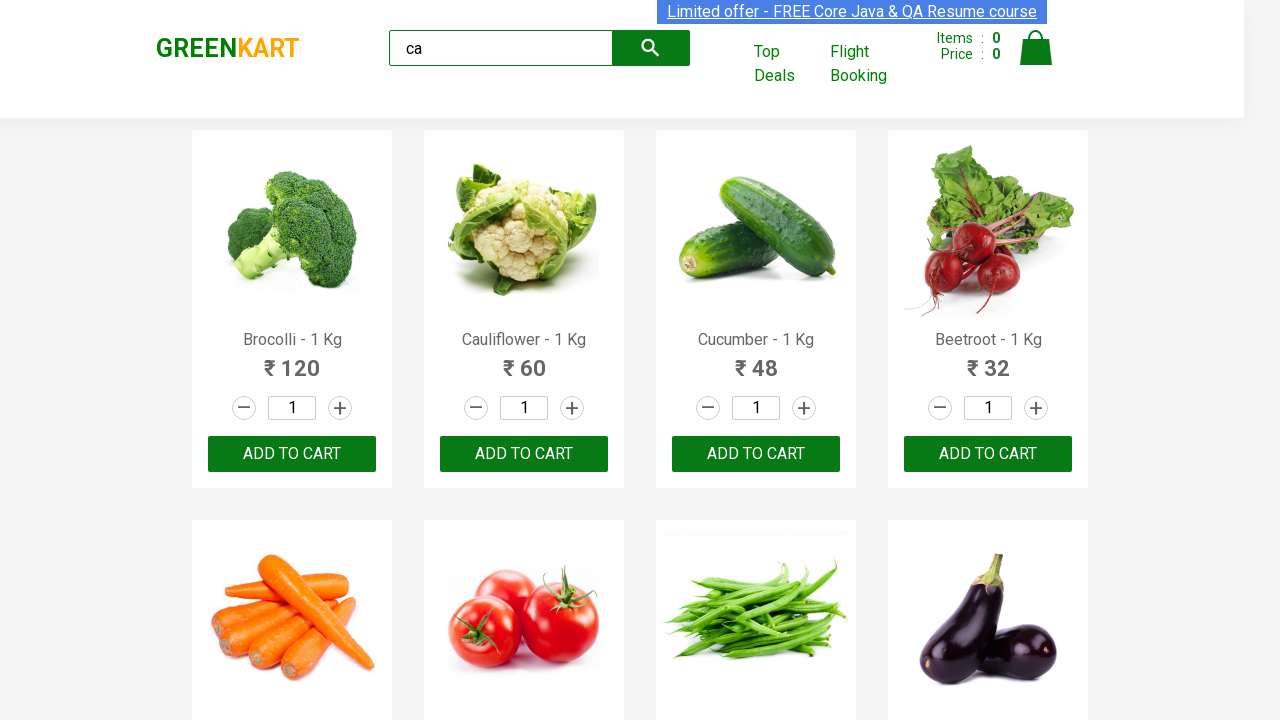

Waited 2 seconds for search results to load
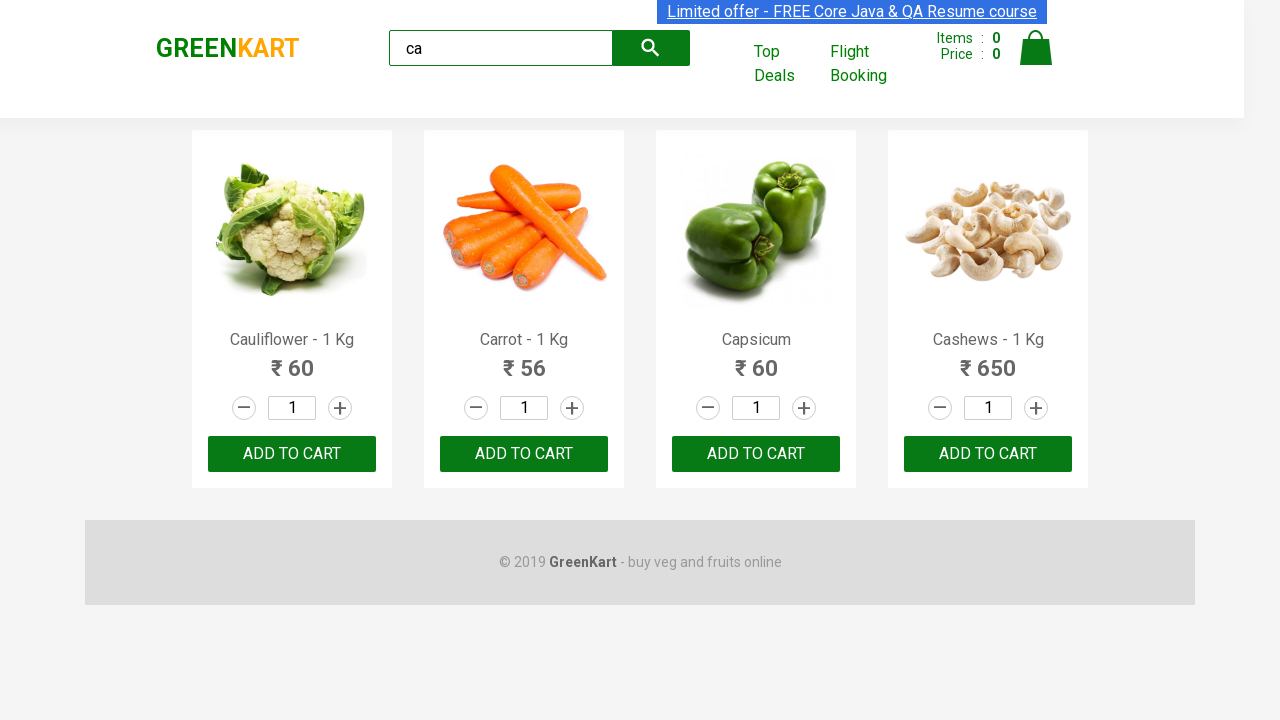

Located all product elements on the page
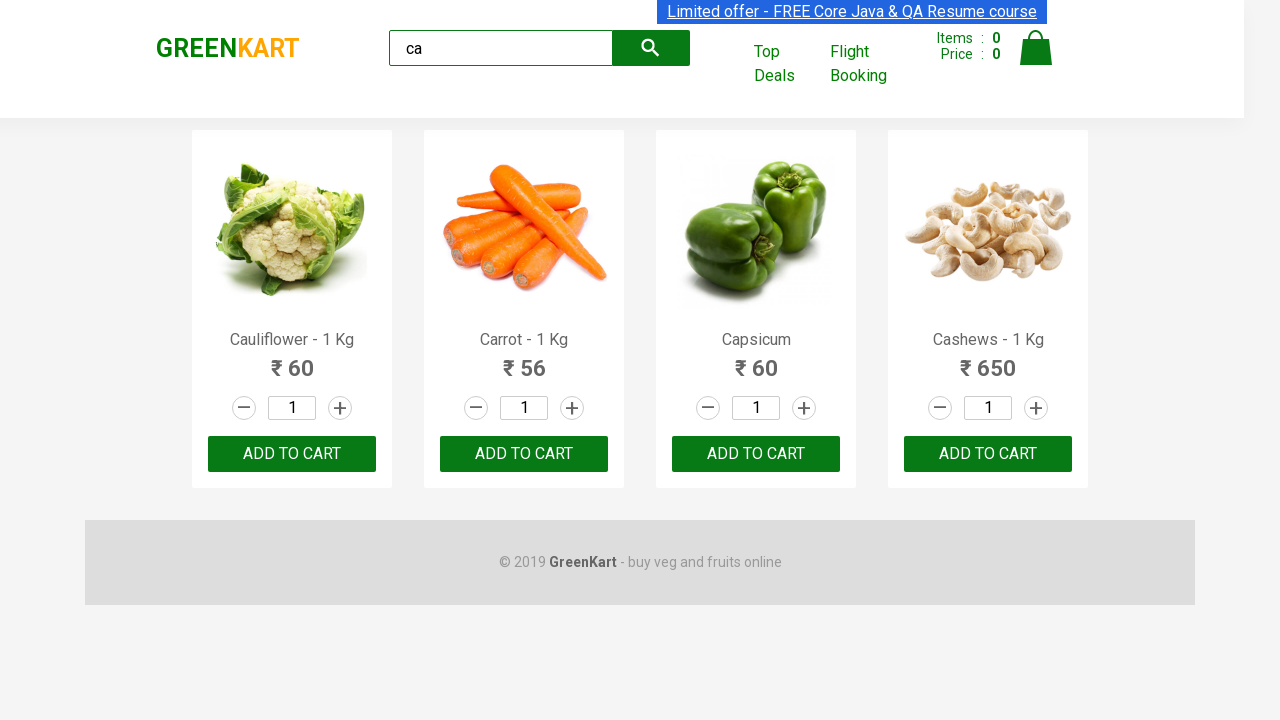

Retrieved product name: Cauliflower - 1 Kg
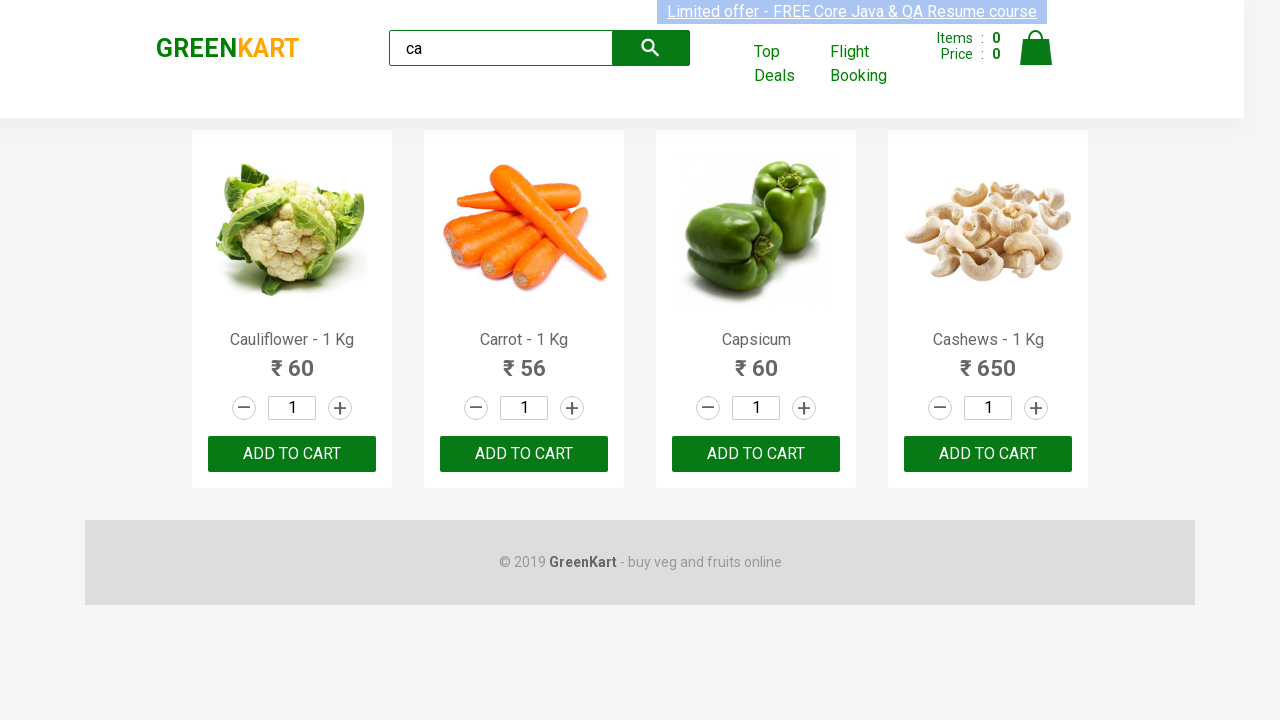

Retrieved product name: Carrot - 1 Kg
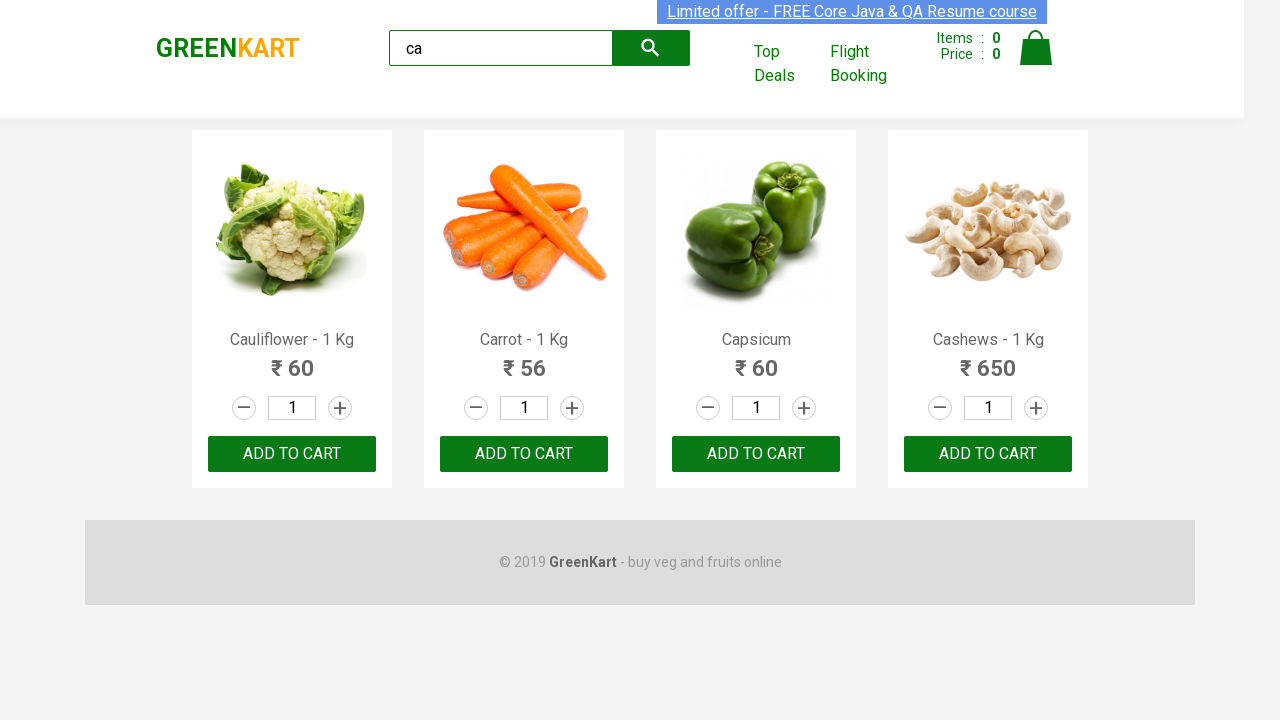

Retrieved product name: Capsicum
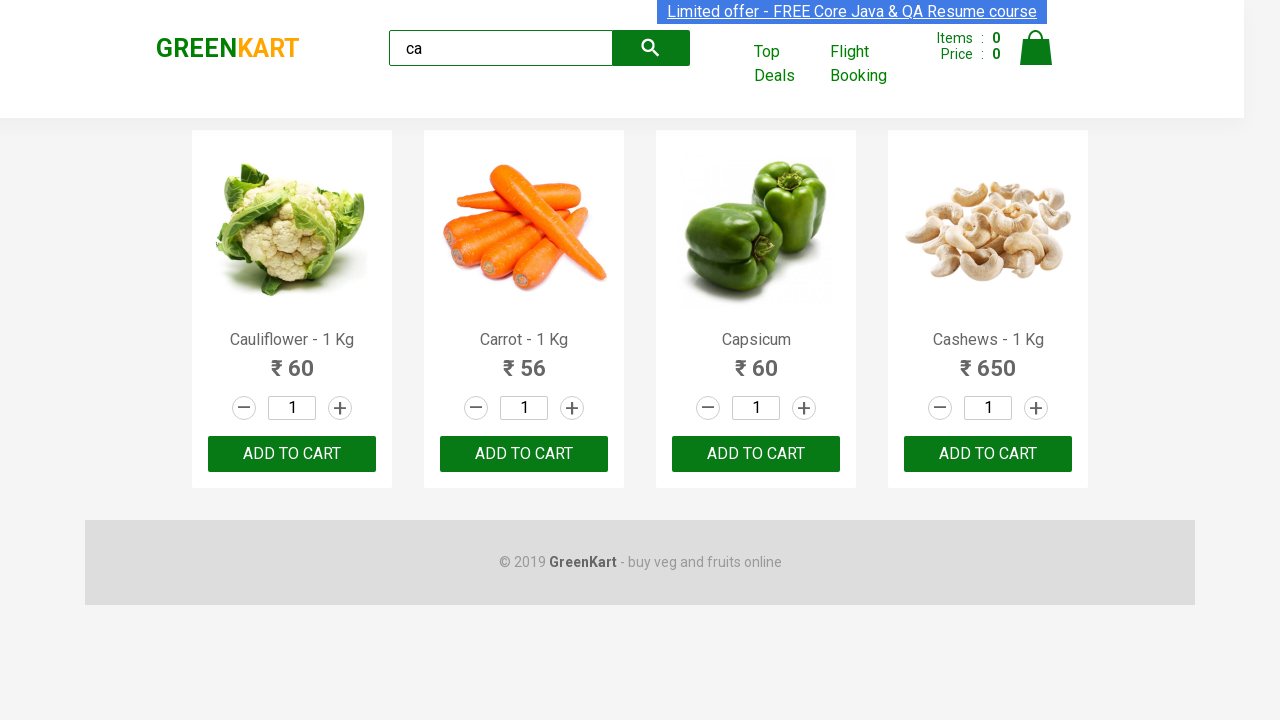

Retrieved product name: Cashews - 1 Kg
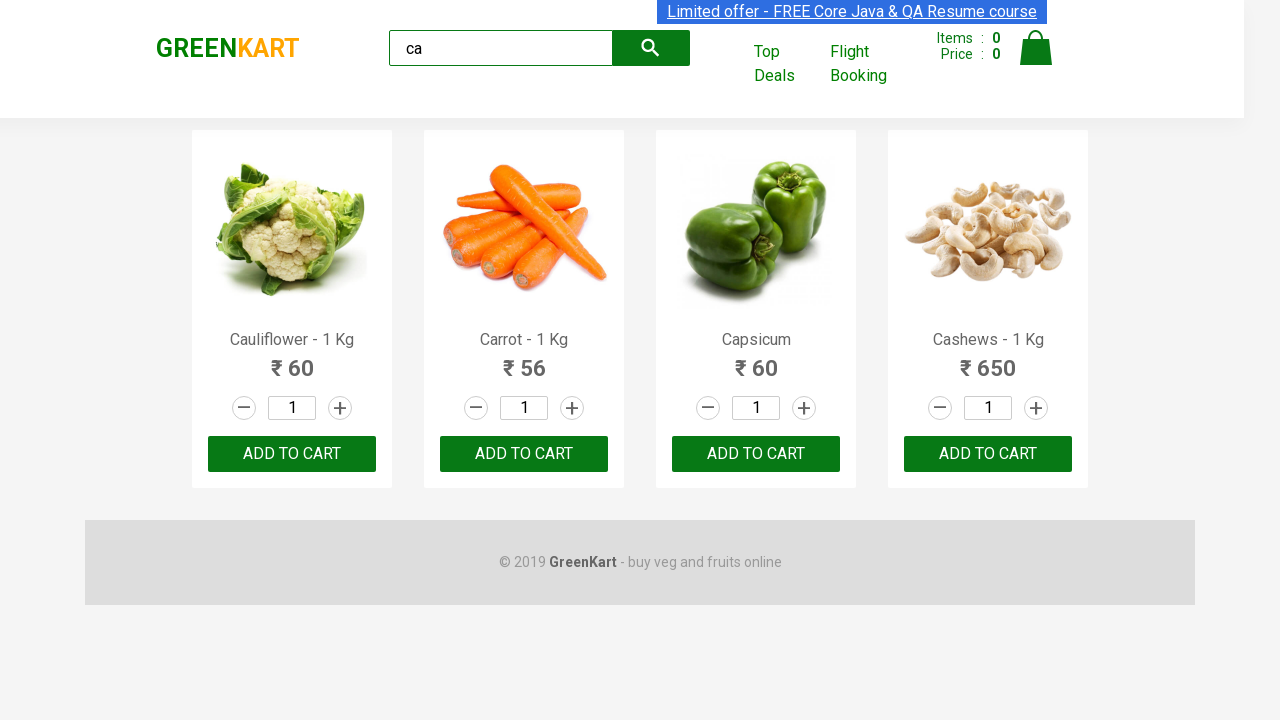

Found Cashews product and added it to cart at (988, 454) on .products .product >> nth=3 >> button
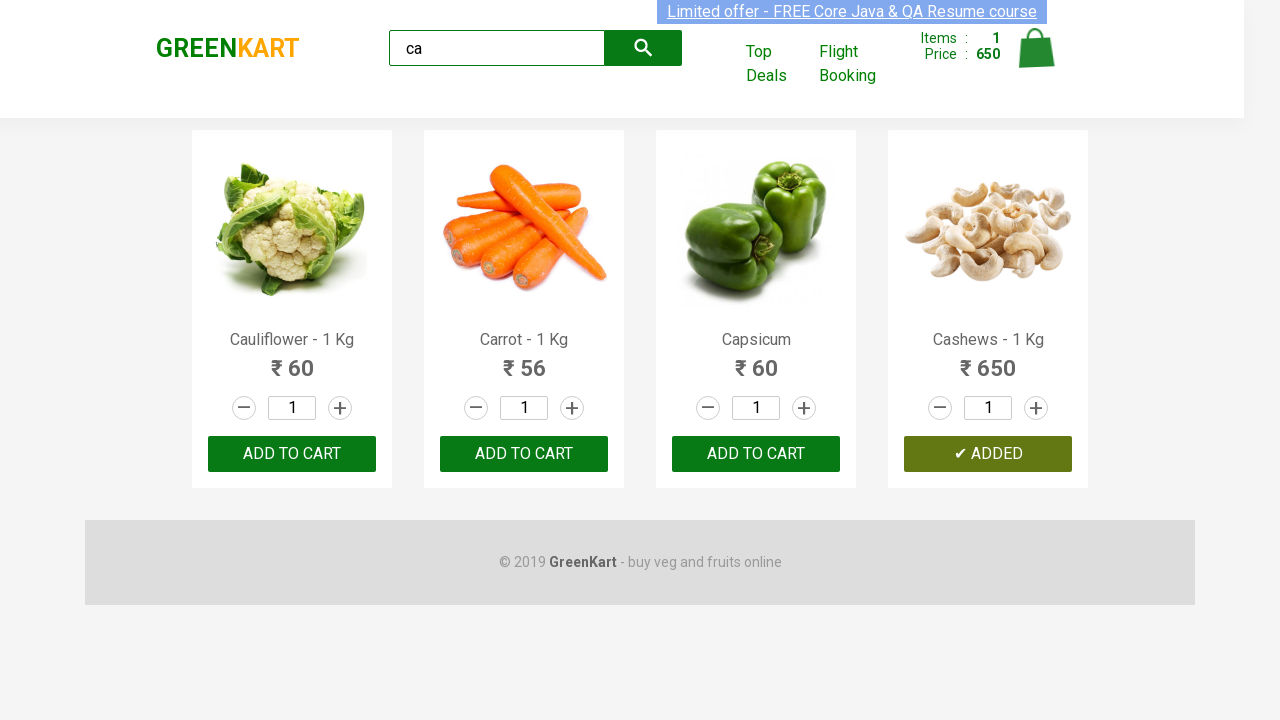

Clicked cart icon to view cart at (1036, 48) on .cart-icon > img
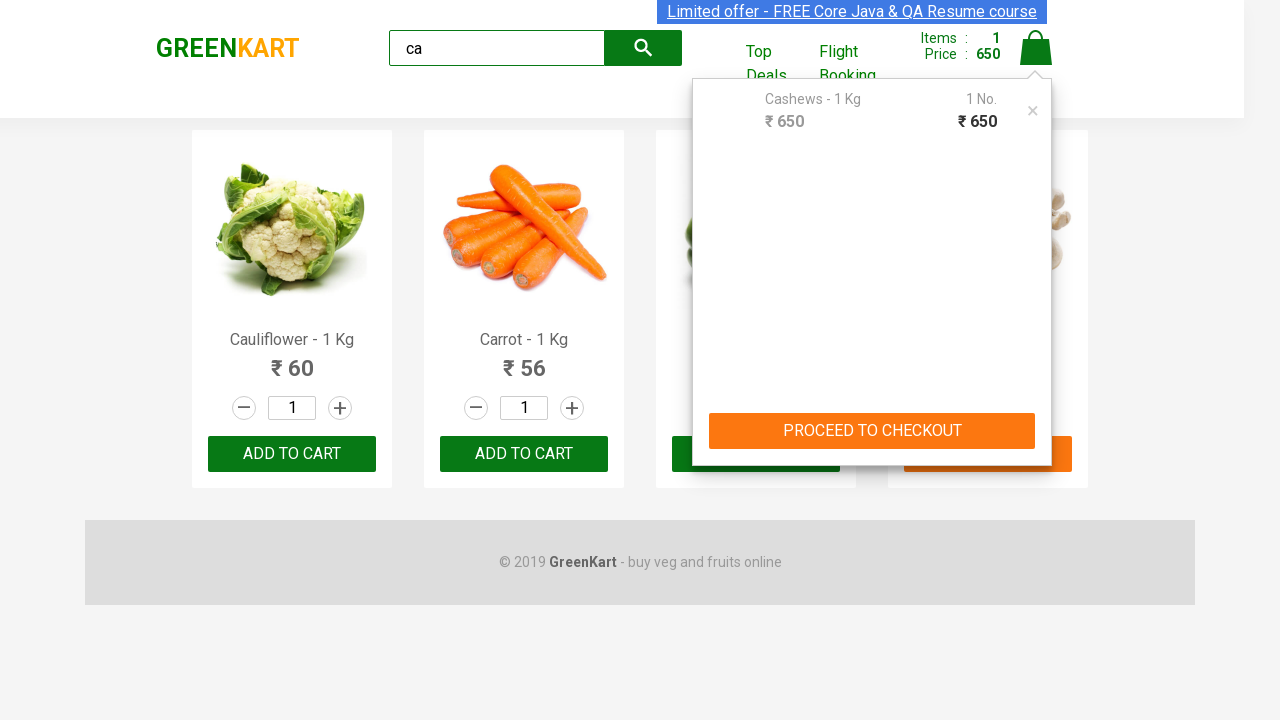

Clicked 'PROCEED TO CHECKOUT' button at (872, 431) on text=PROCEED TO CHECKOUT
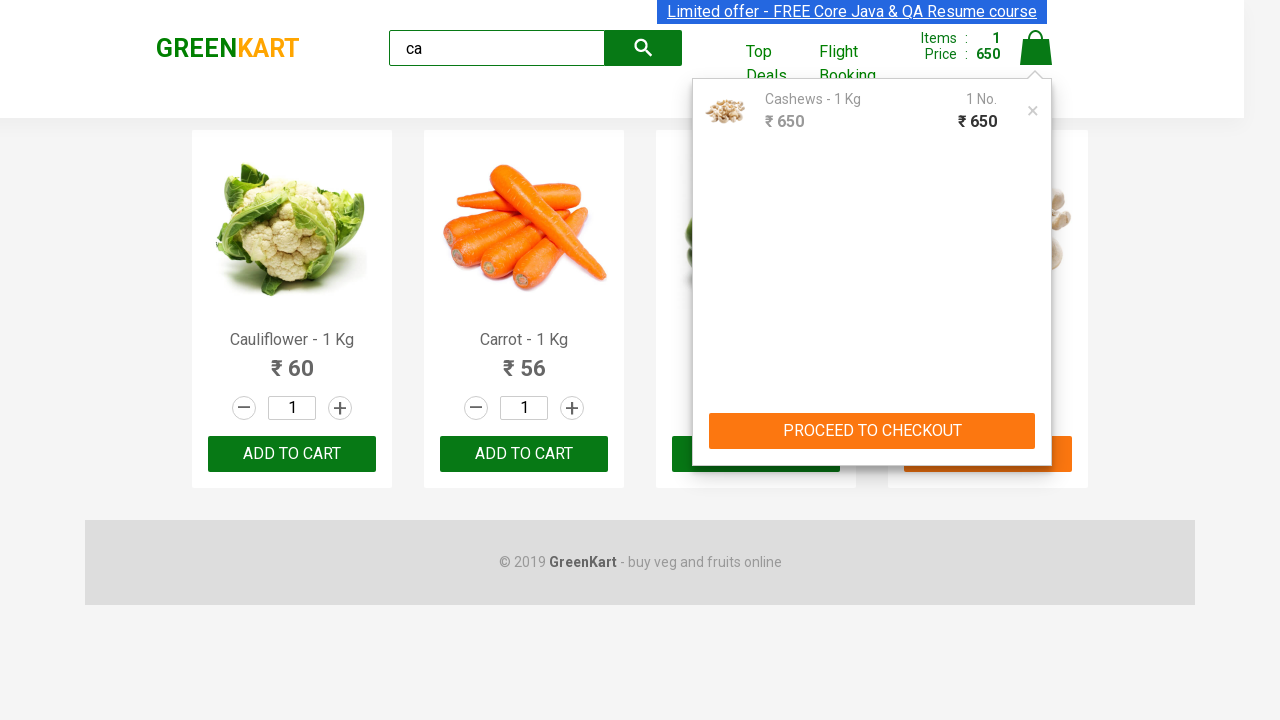

Clicked 'Place Order' button to complete purchase at (1036, 420) on text=Place Order
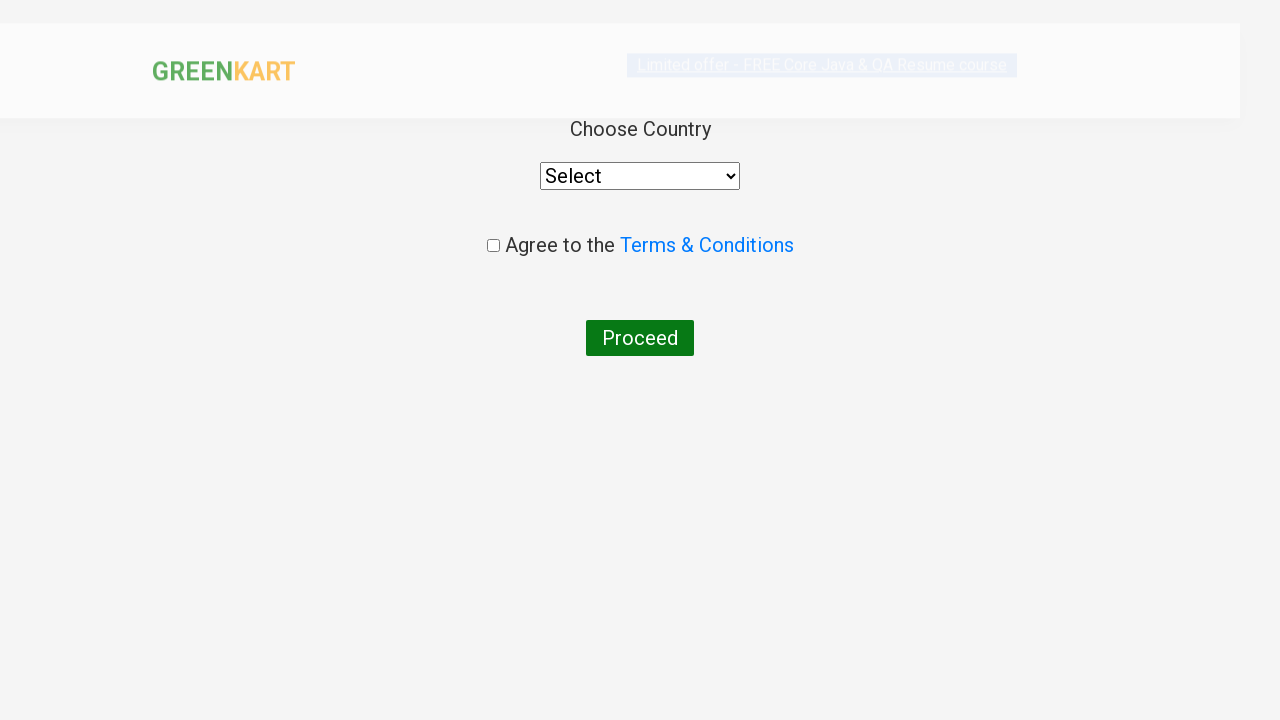

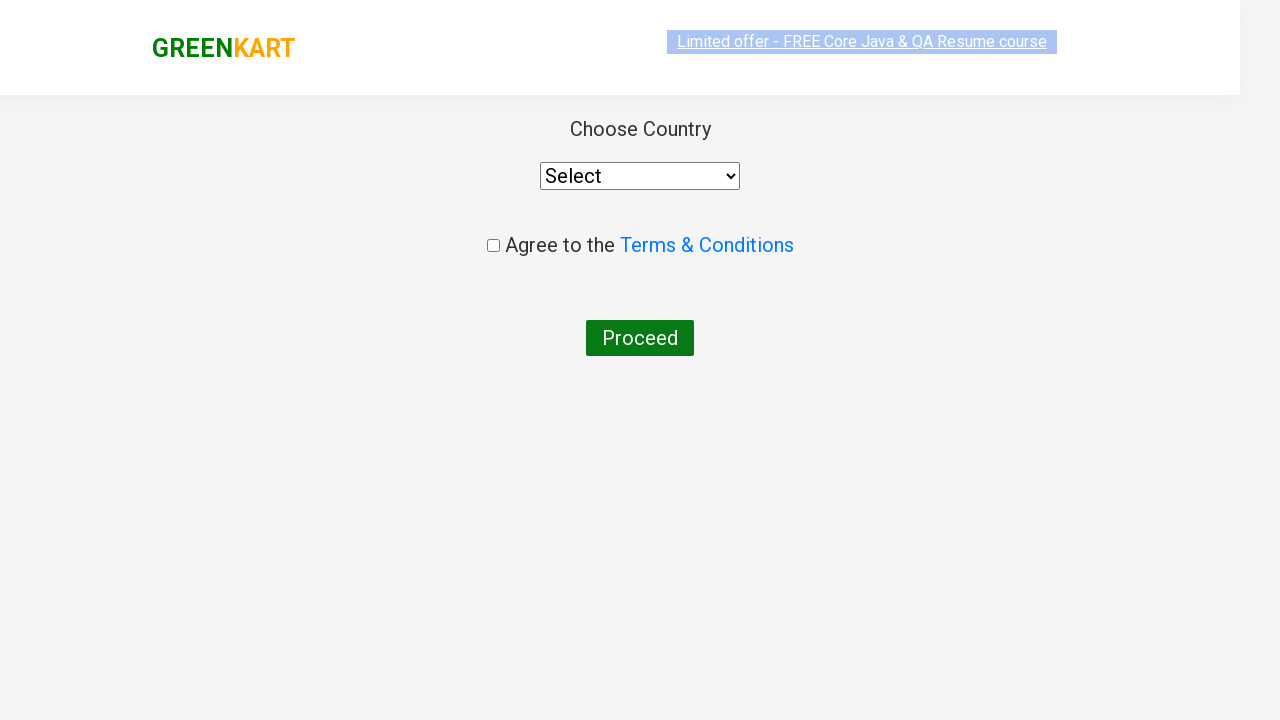